Tests checkbox selection functionality by locating checkboxes on the page and verifying their selection states

Starting URL: http://the-internet.herokuapp.com/checkboxes

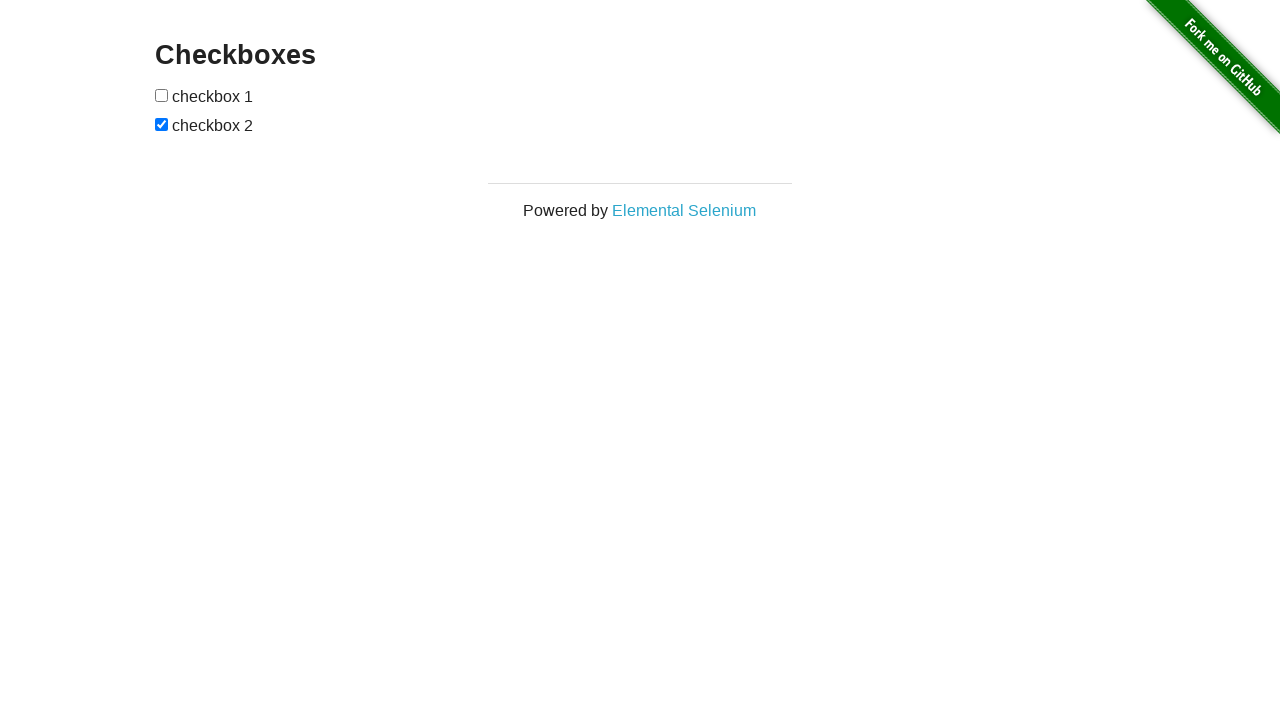

Located all checkboxes on the page
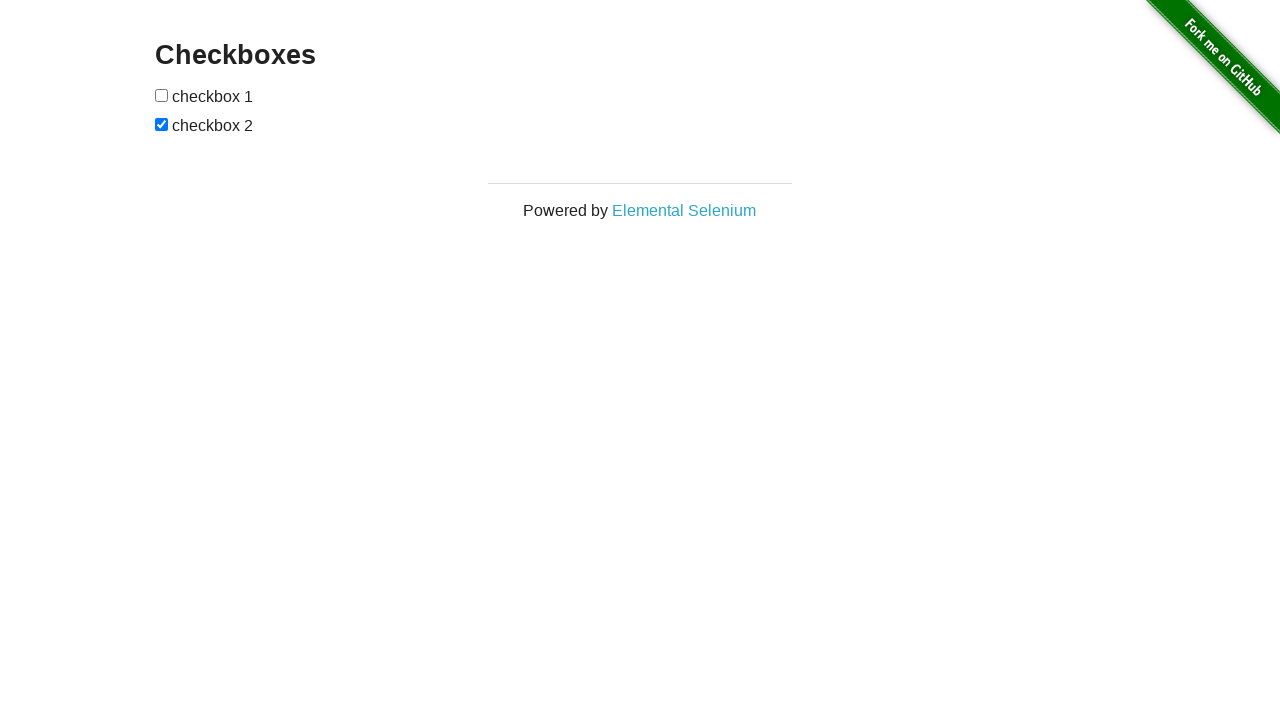

Verified first checkbox is unchecked
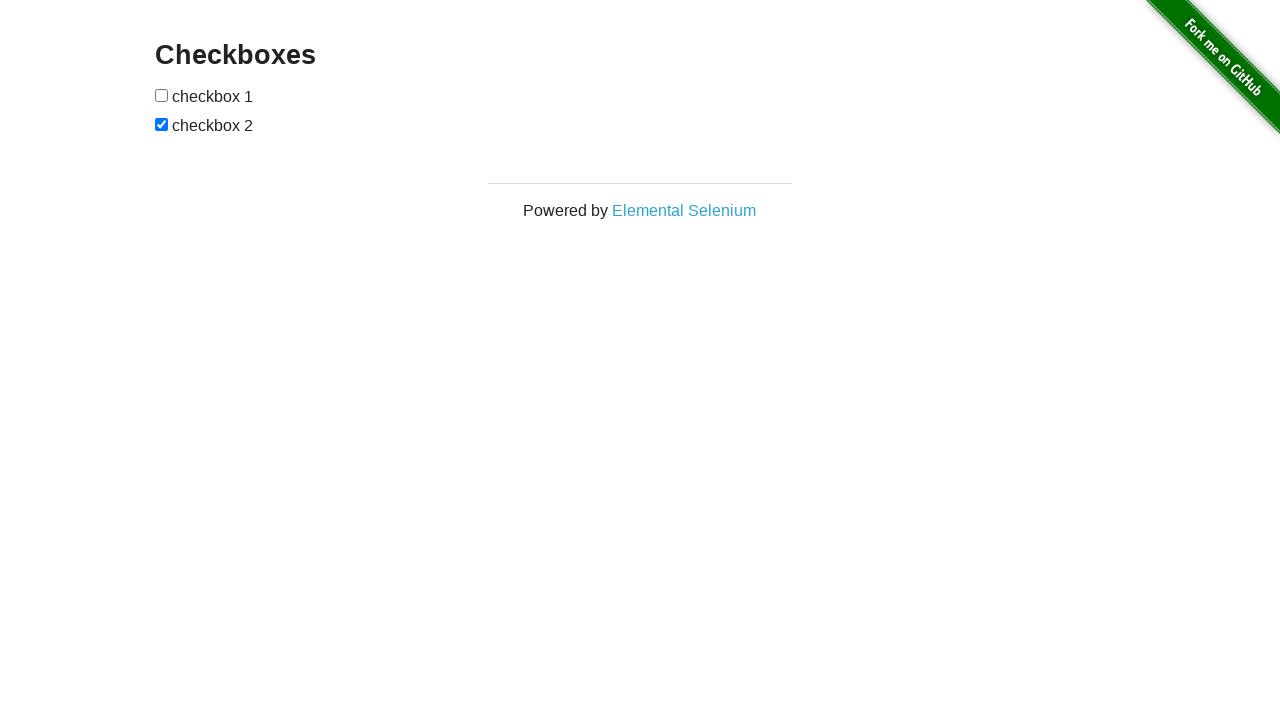

Clicked first checkbox to select it at (162, 95) on [type=checkbox] >> nth=0
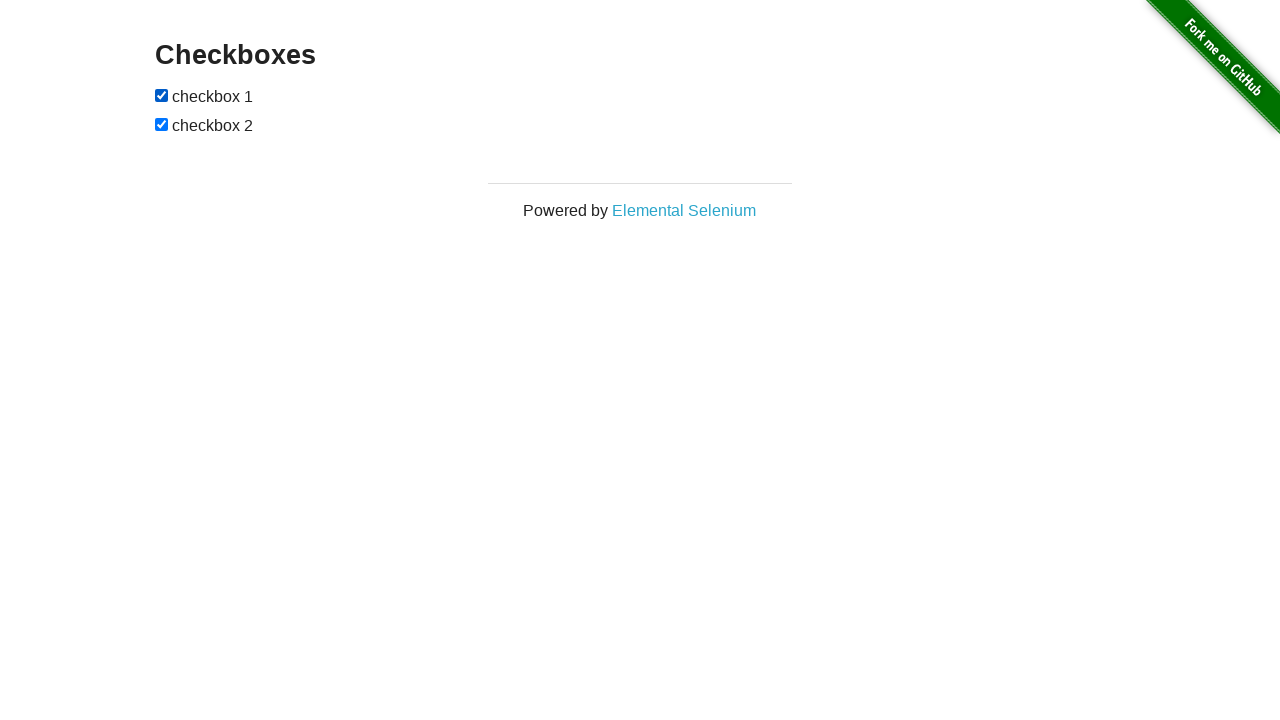

Verified second checkbox is checked
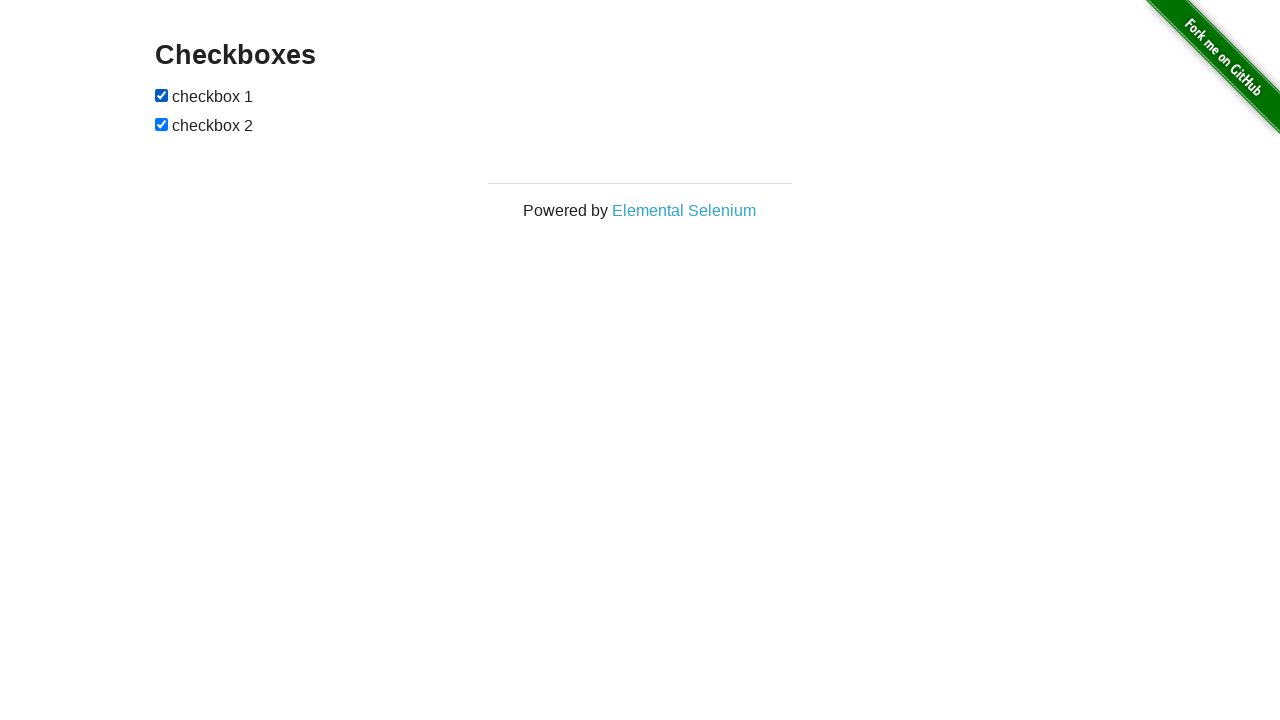

Clicked second checkbox to unselect it at (162, 124) on [type=checkbox] >> nth=1
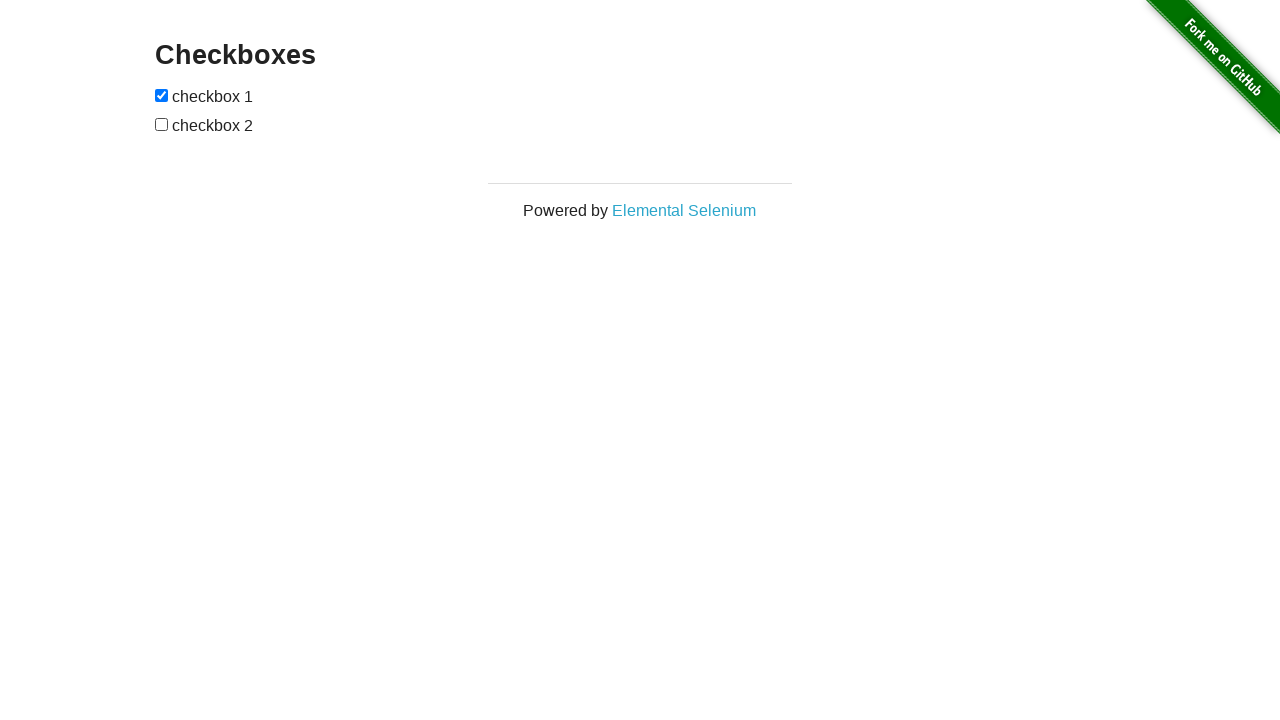

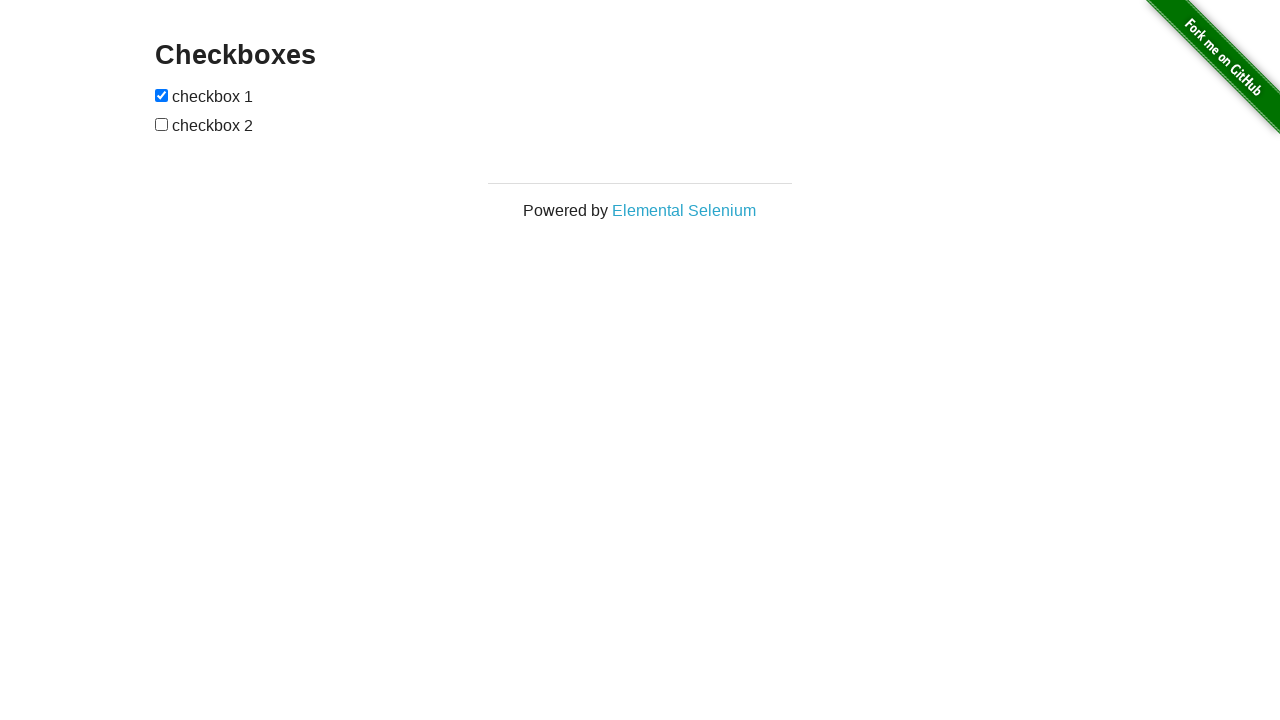